Tests navigation to home page by clicking the text logo in the footer and verifies the main heading

Starting URL: https://www.crocoder.dev

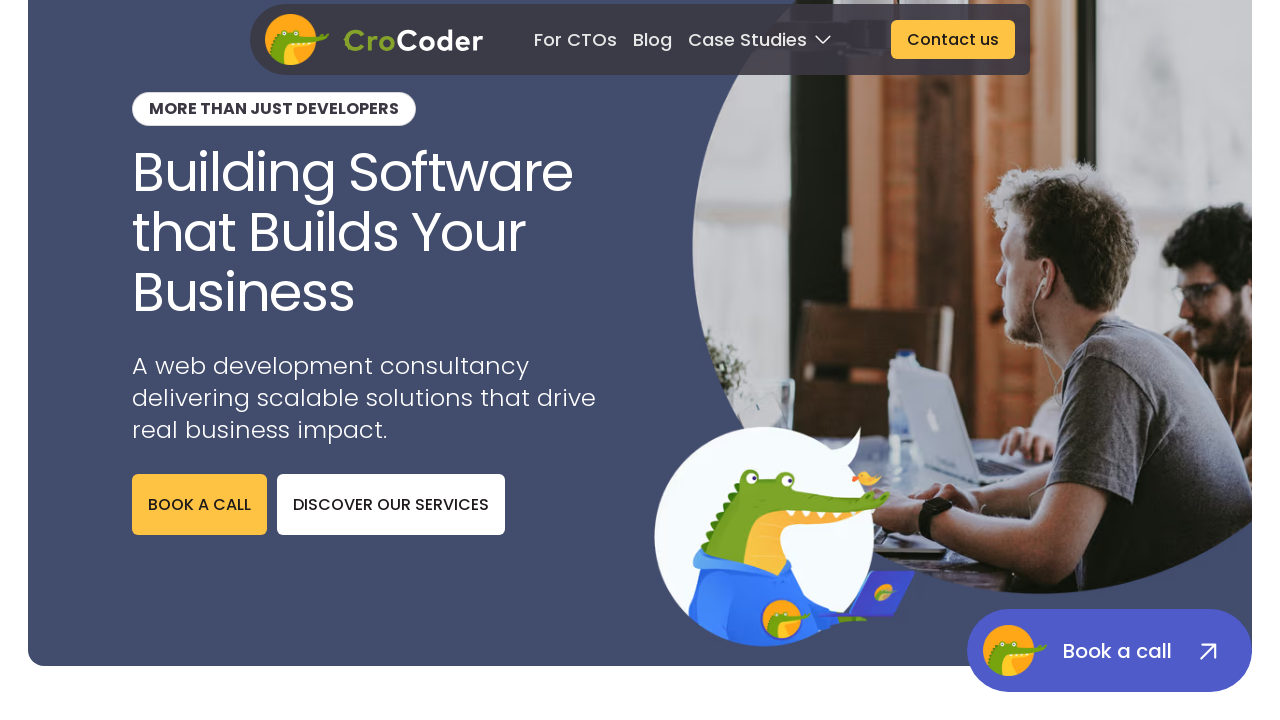

Clicked Crocoder text logo in footer at (166, 471) on footer >> a >> img[alt="Crocoder Text Logo"]
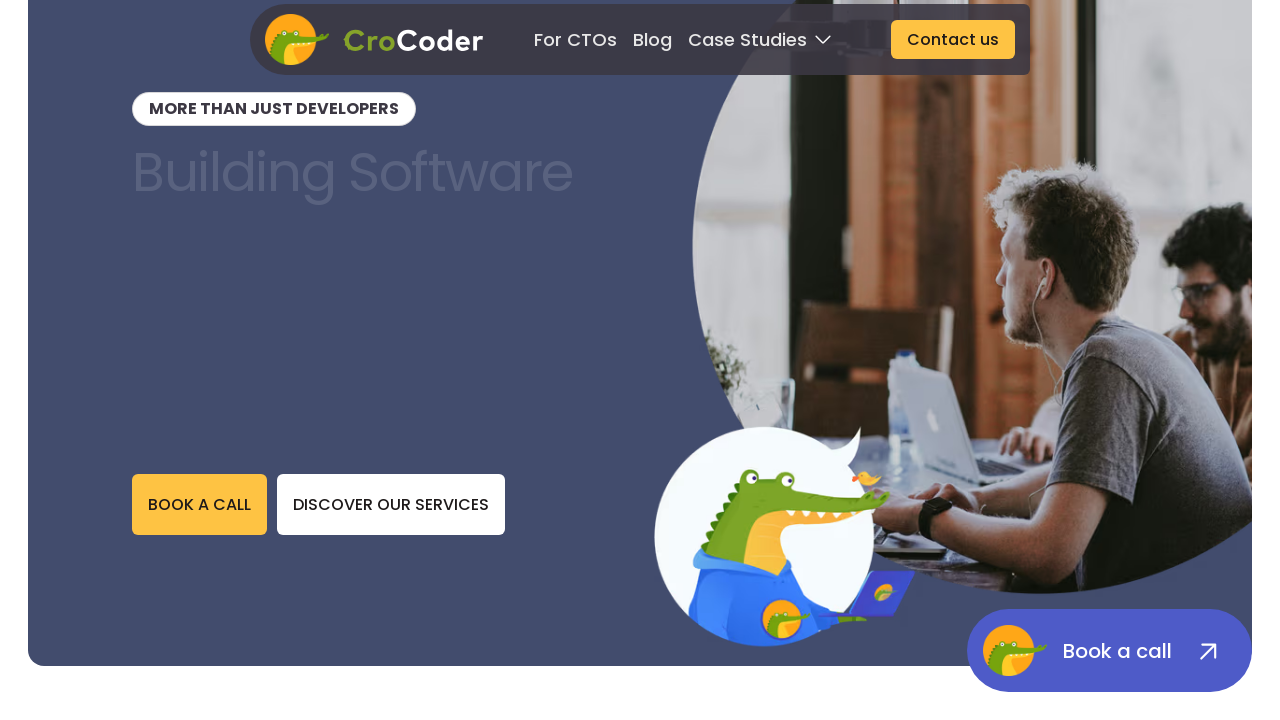

Verified main heading 'Building Software that Builds Your Business' is visible on home page
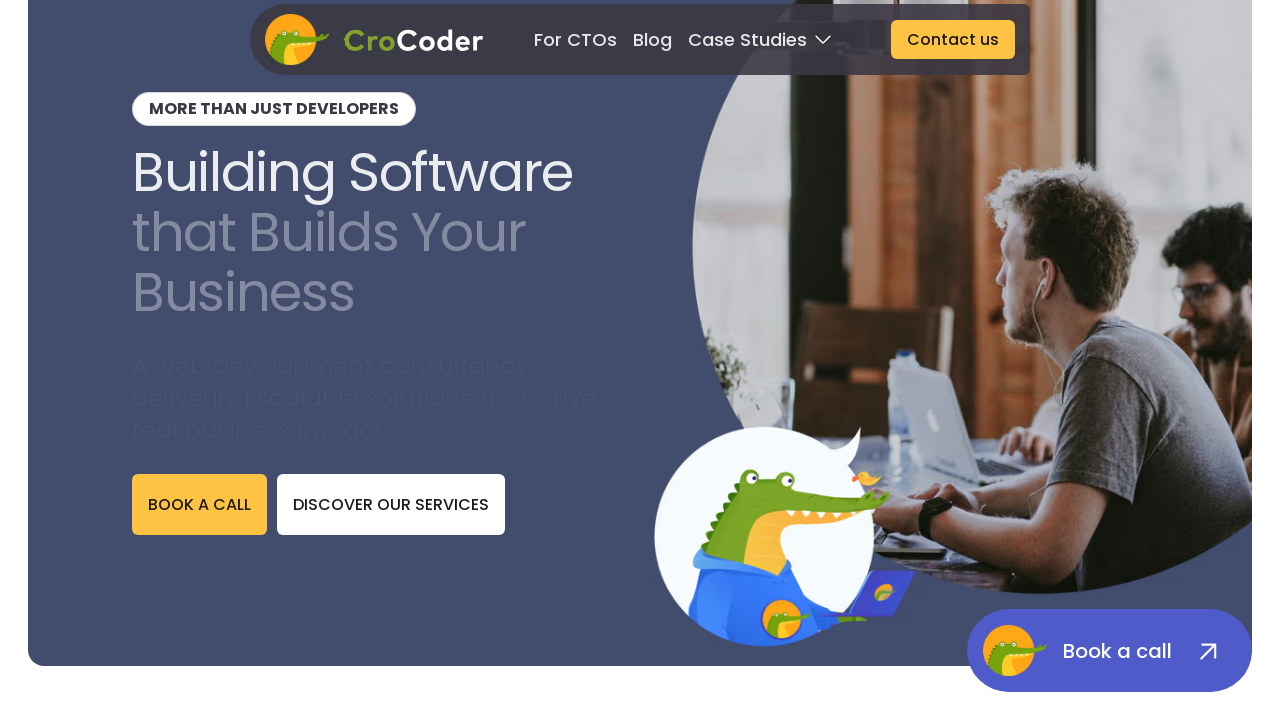

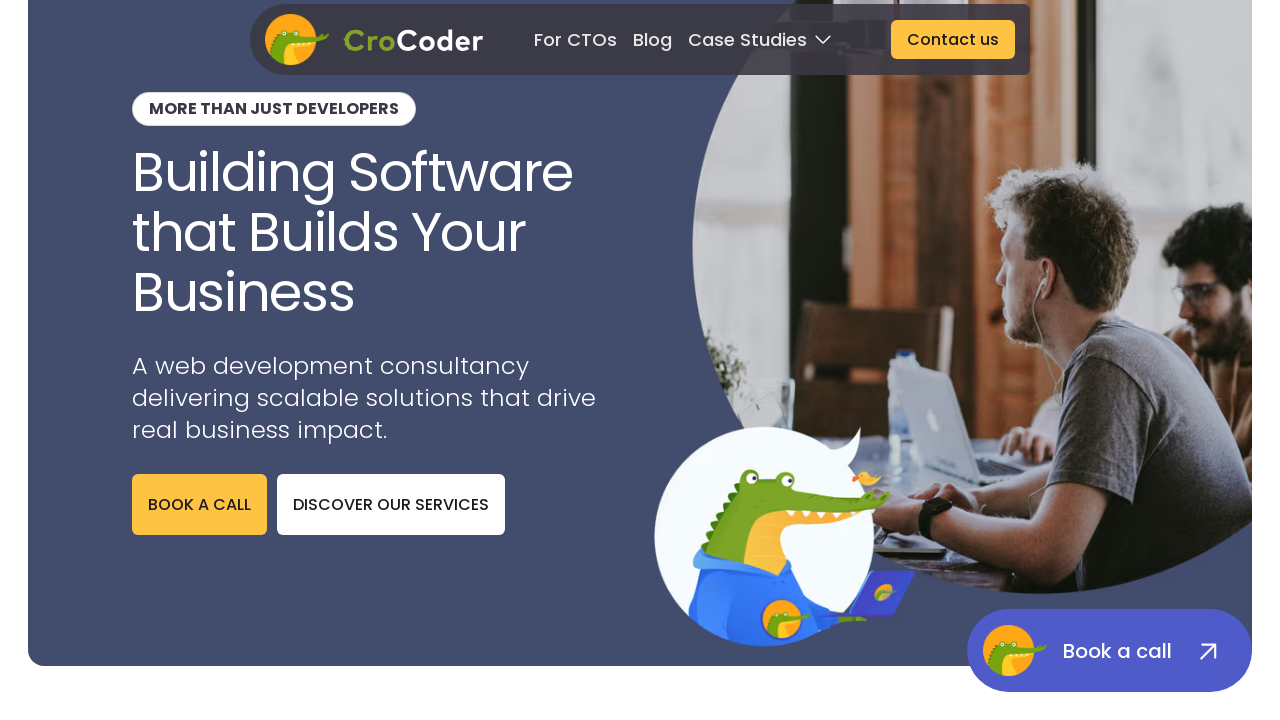